Navigates to the Groww investment platform homepage

Starting URL: https://groww.in/

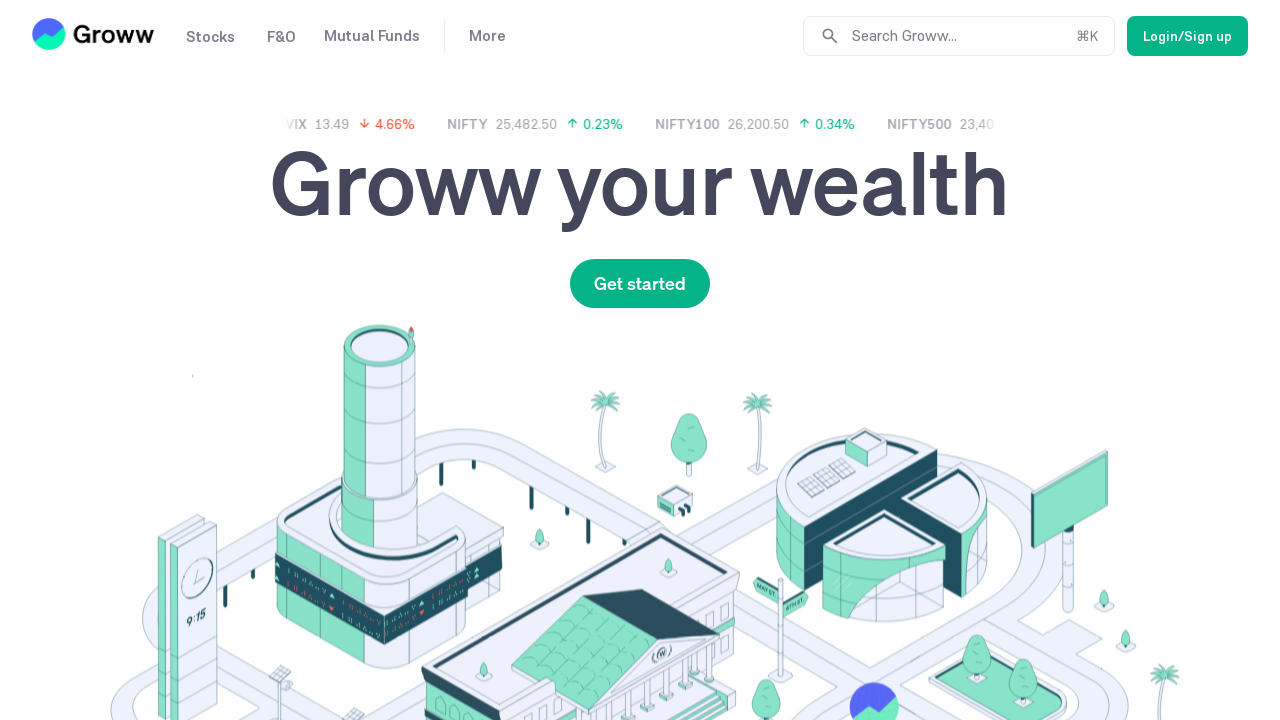

Navigated to Groww investment platform homepage at https://groww.in/
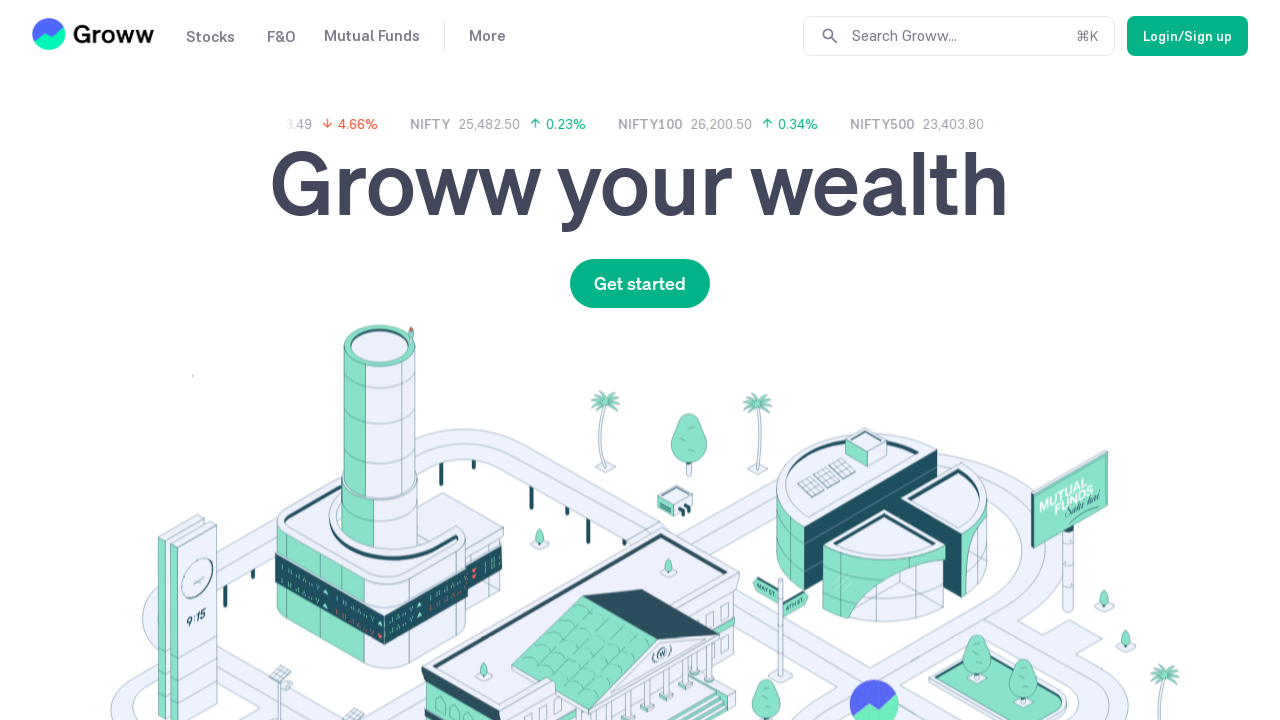

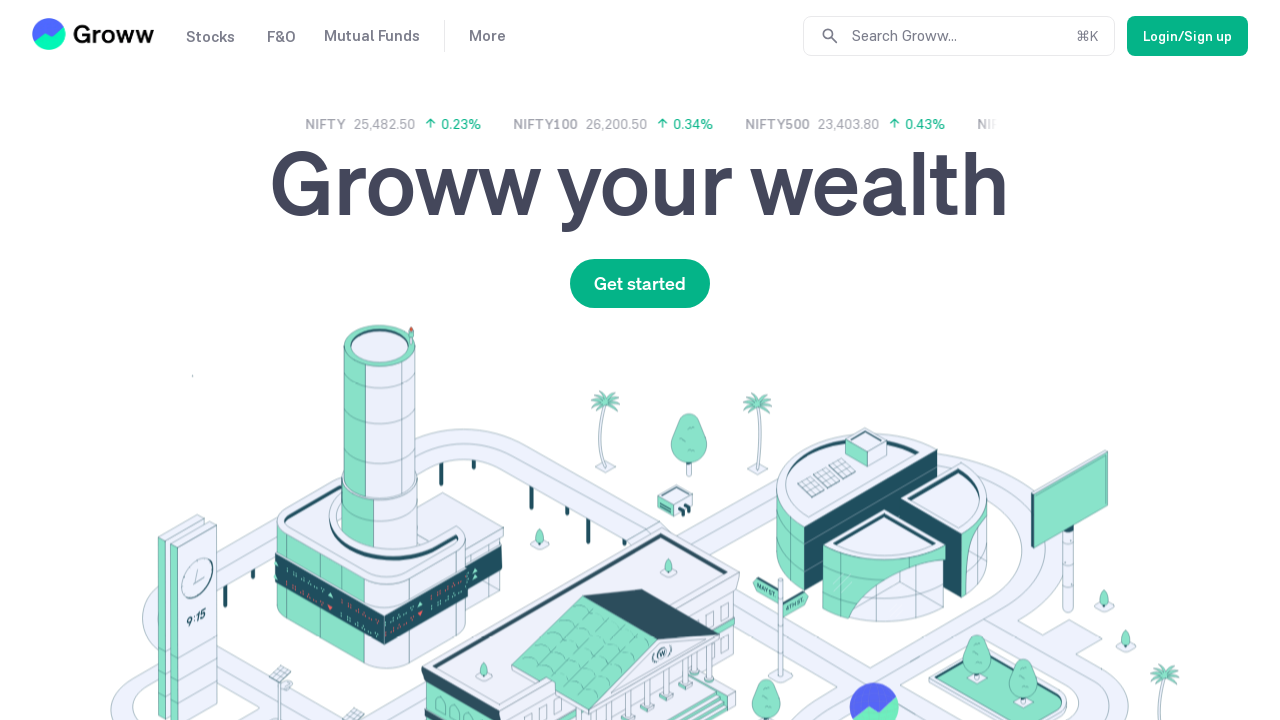